Tests registration flow with 4-digit zip code to verify validation

Starting URL: https://www.sharelane.com/

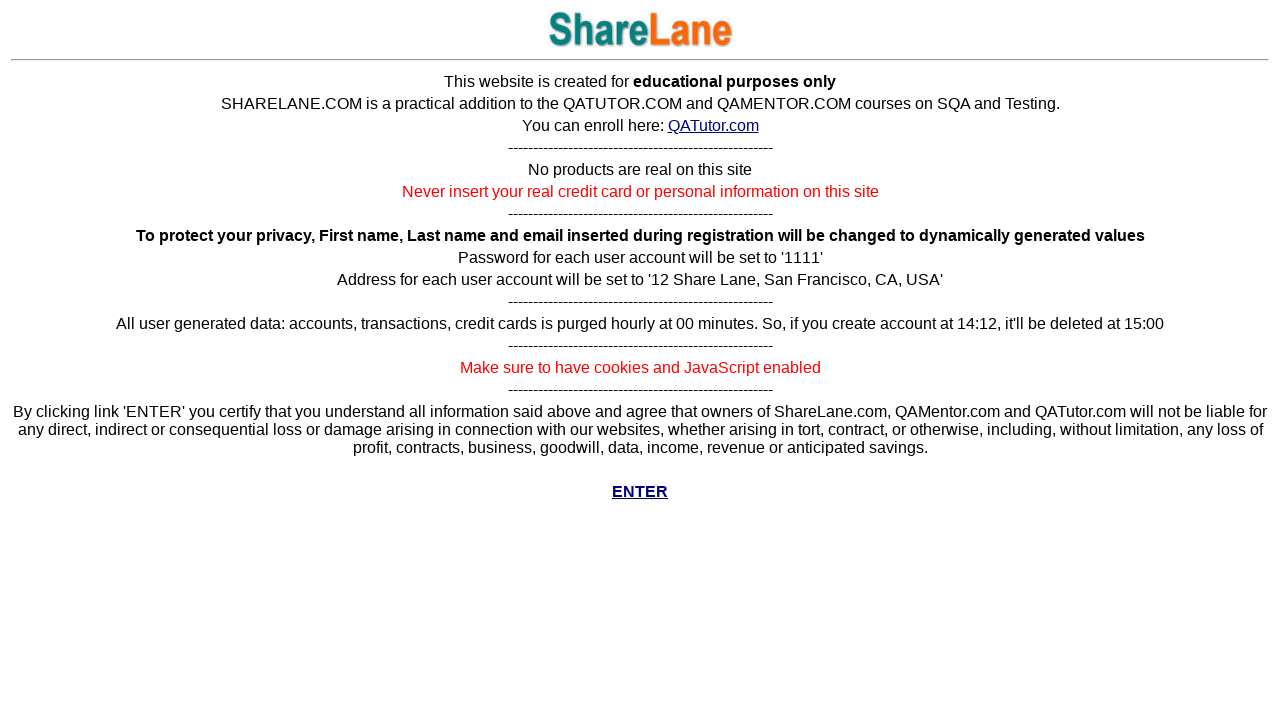

Clicked ENTER button on homepage at (640, 492) on text='ENTER'
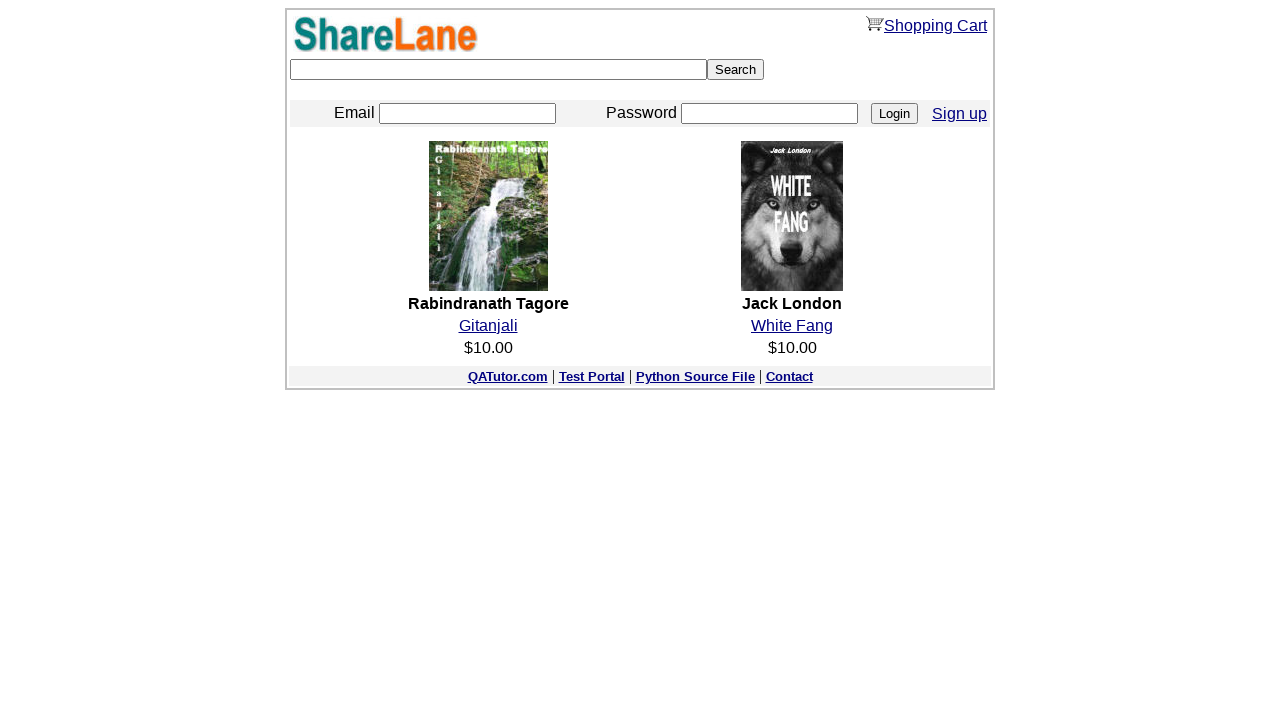

Navigated to registration page
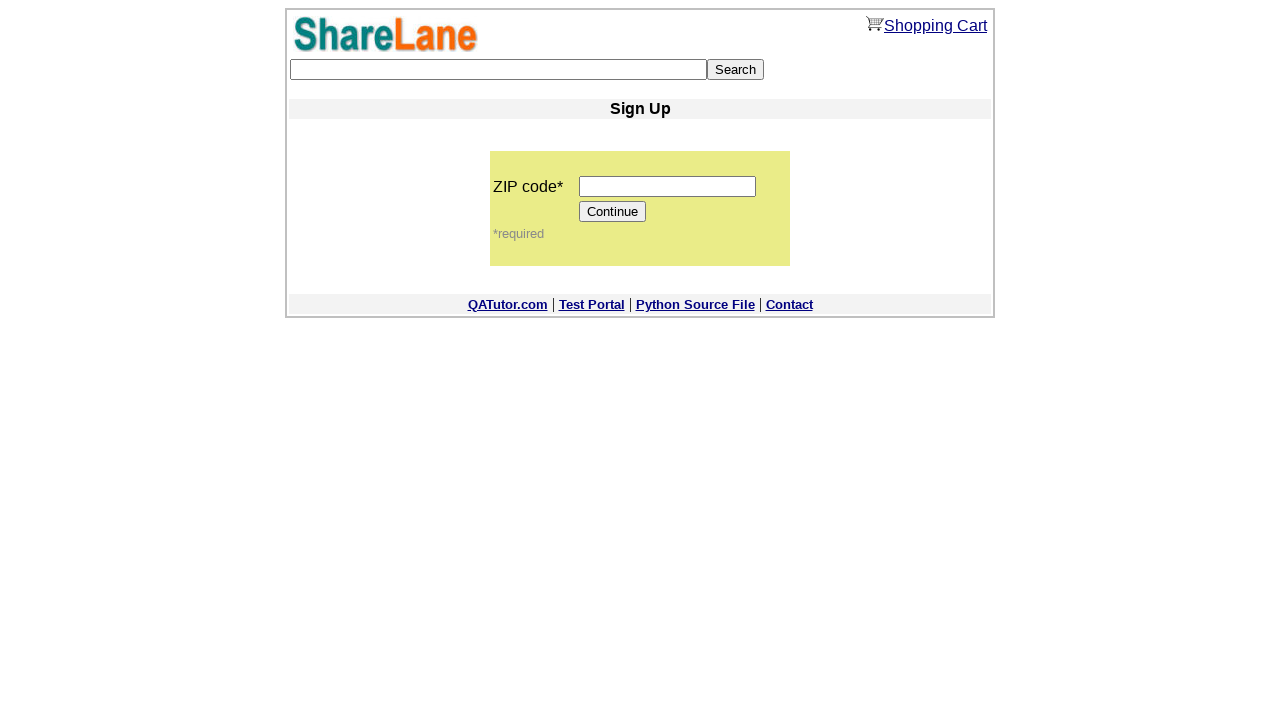

Filled zip code field with 4-digit code '1234' on input[name='zip_code']
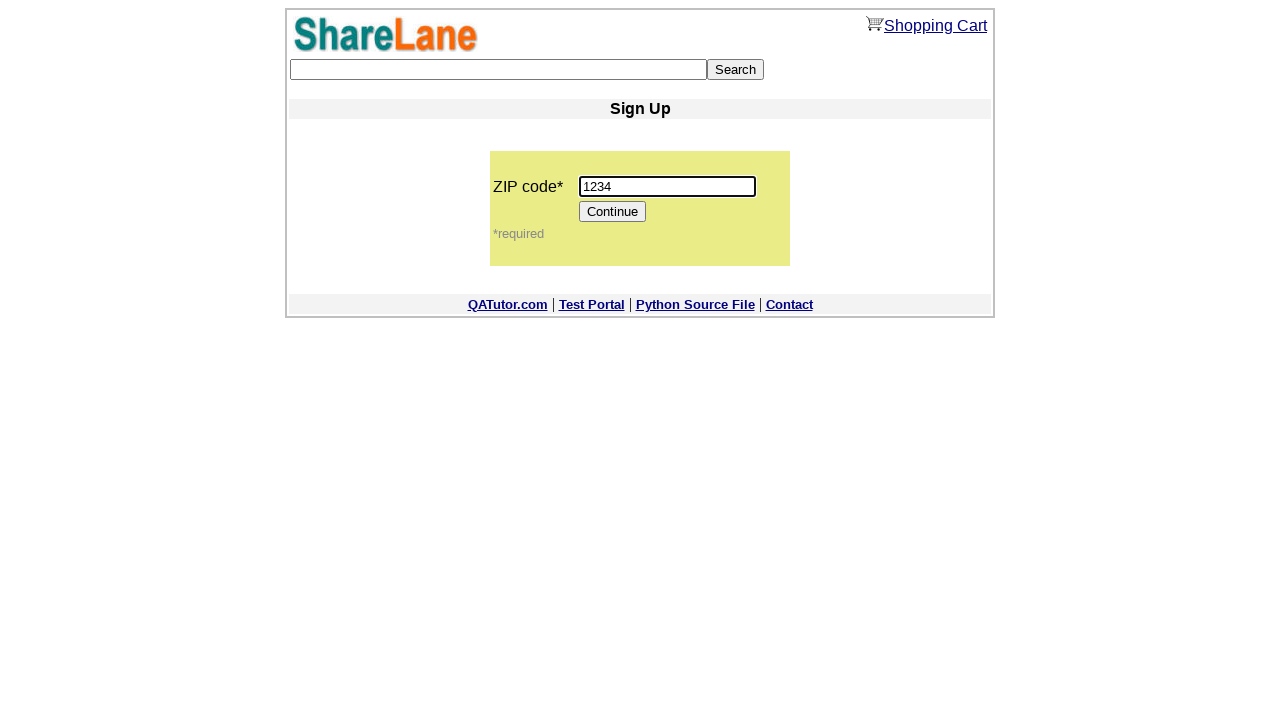

Clicked Continue button to submit registration form at (613, 212) on input[value='Continue']
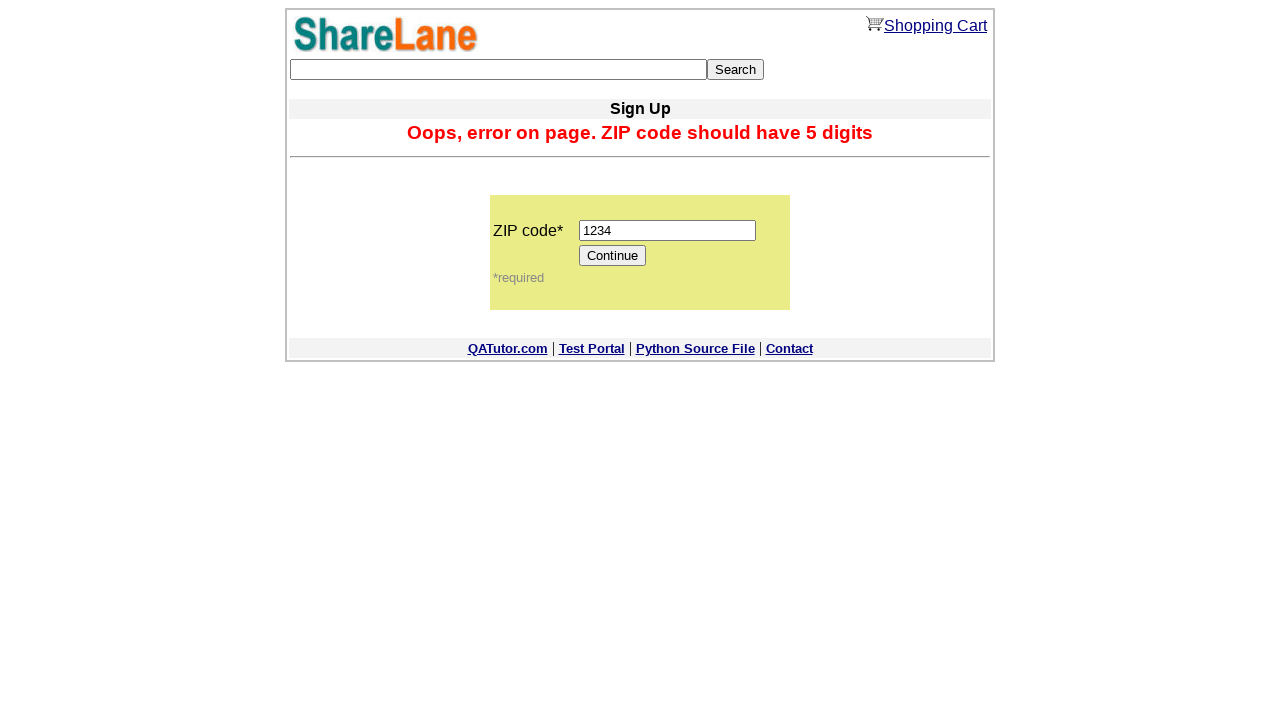

Error message appeared validating 4-digit zip code rejection
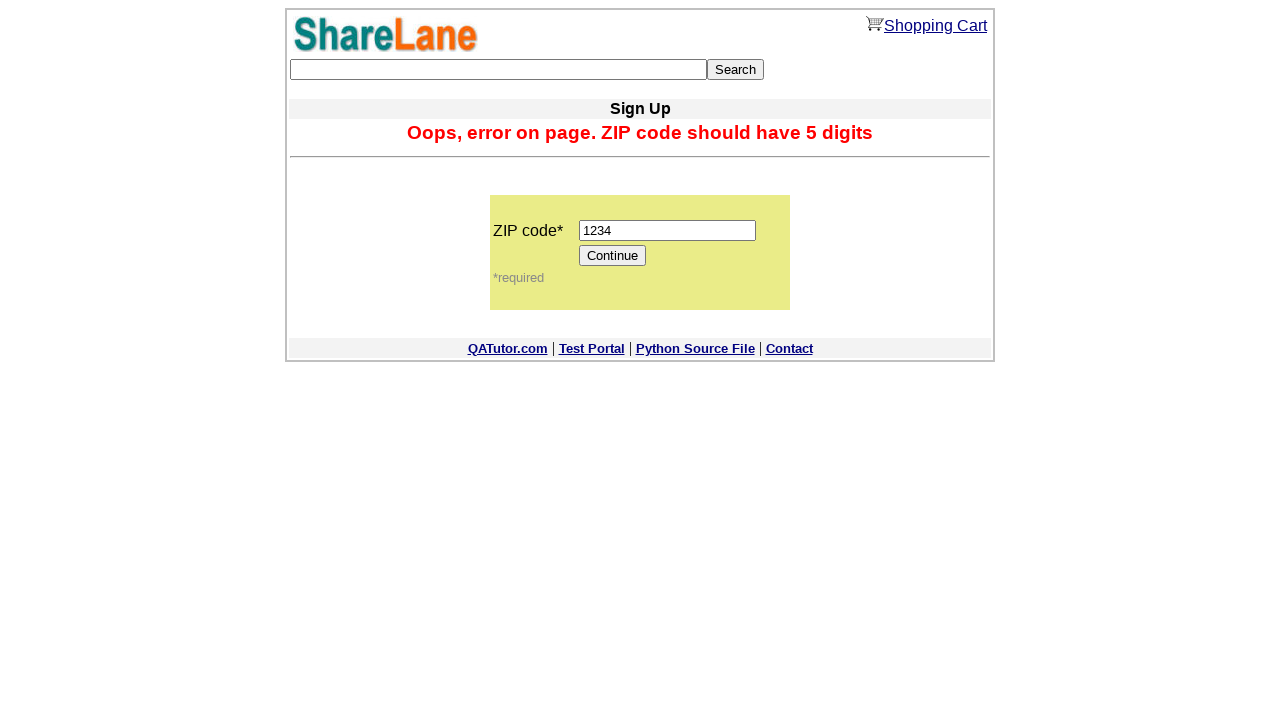

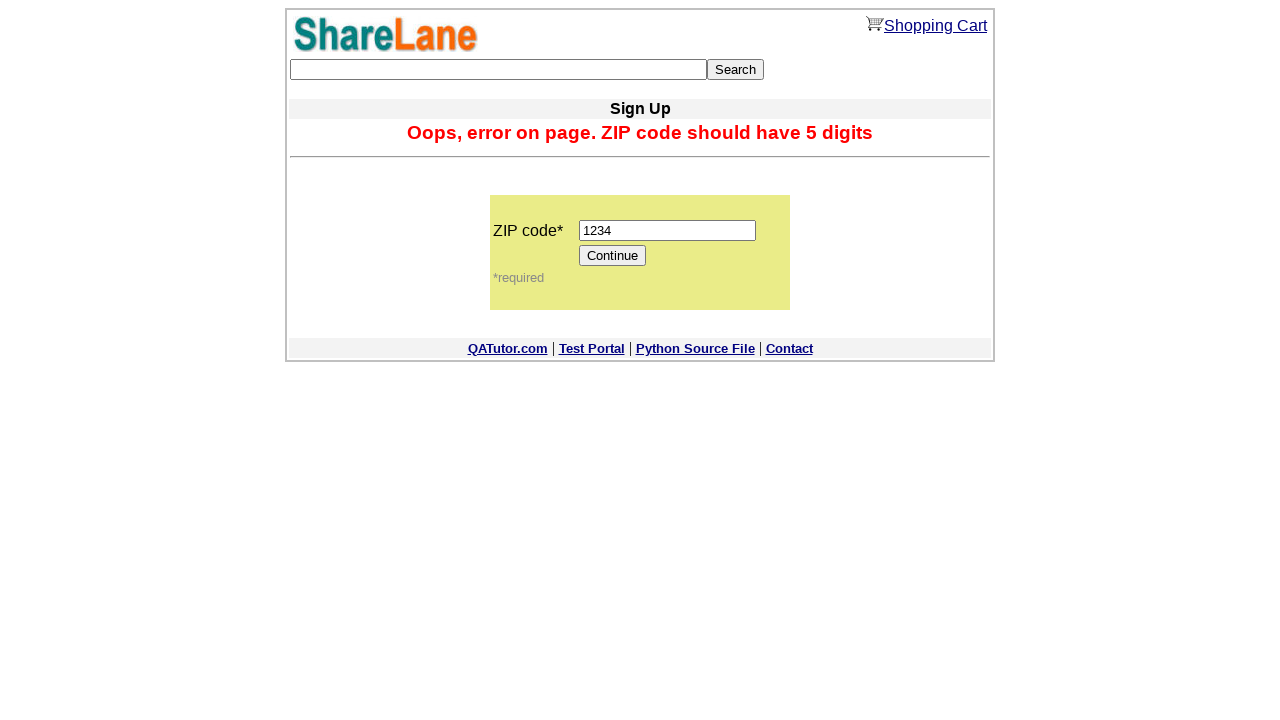